Tests interaction with Shadow DOM elements by scrolling to a specific div and filling in a text input field inside nested shadow roots with a pizza type value

Starting URL: https://selectorshub.com/xpath-practice-page/

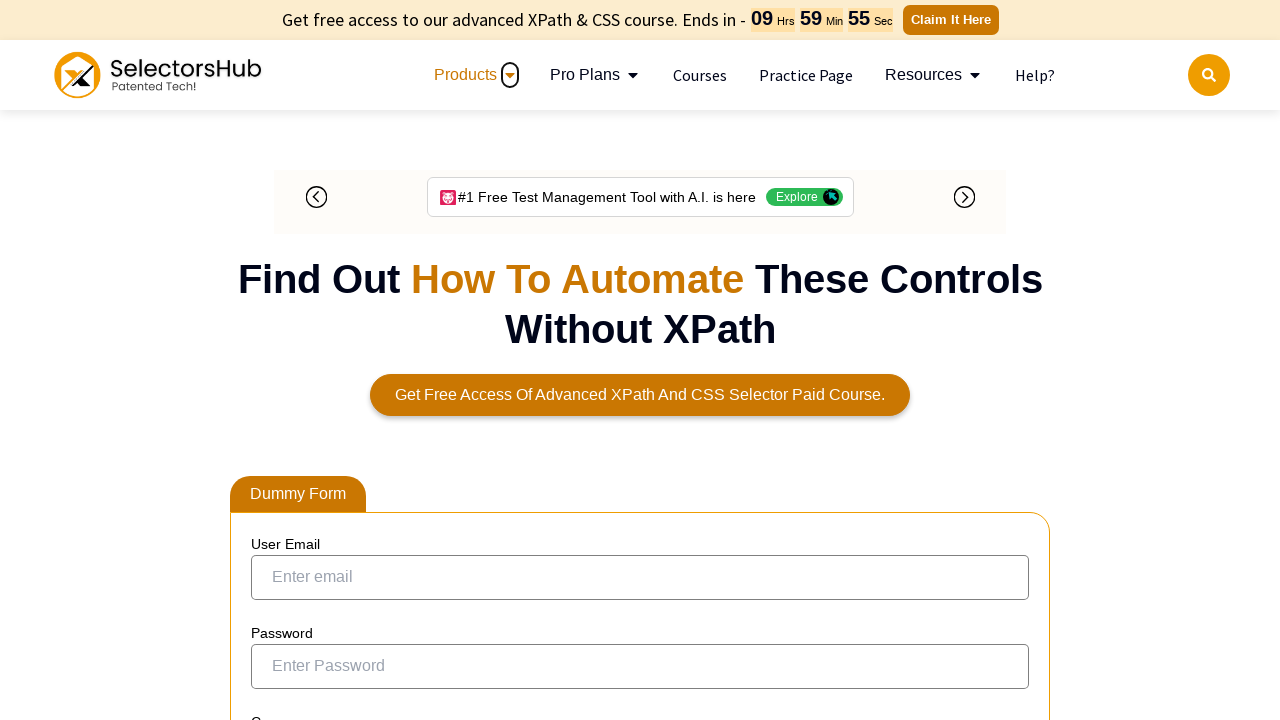

Scrolled to userName div element
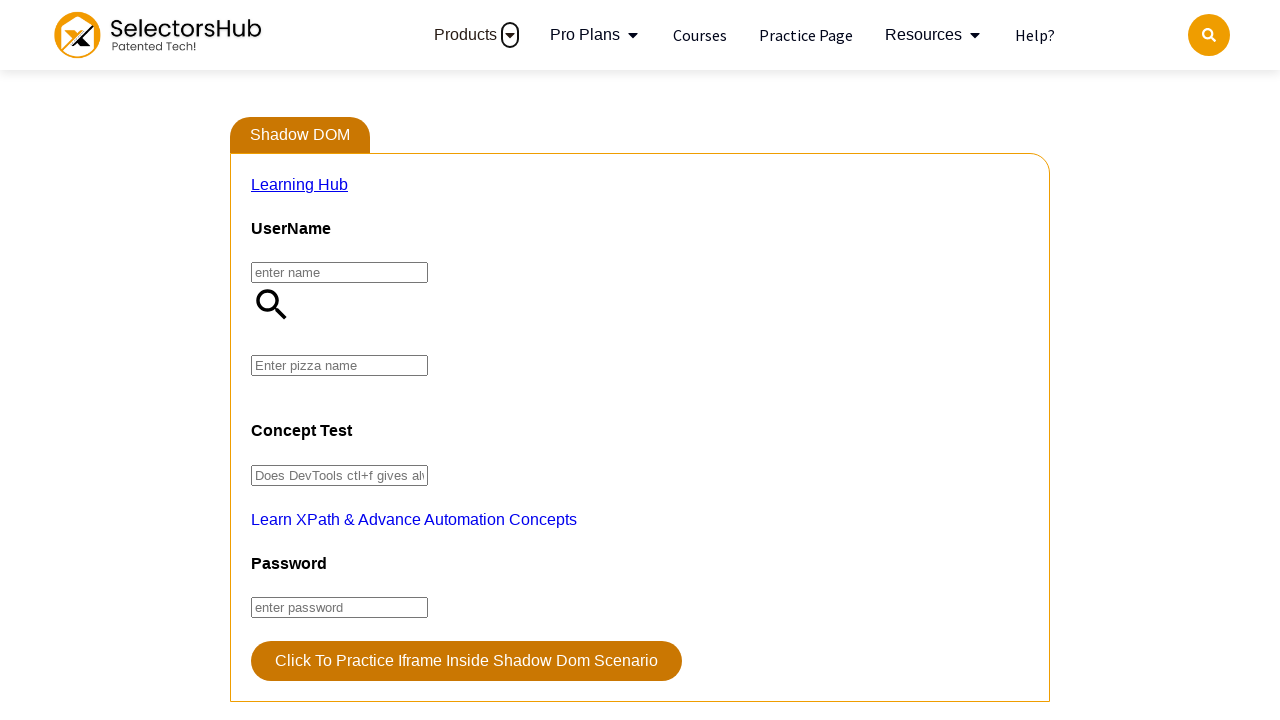

Filled pizza input field with 'Farmhouse' in nested shadow DOM on div#userName >> div#app2 >> input#pizza
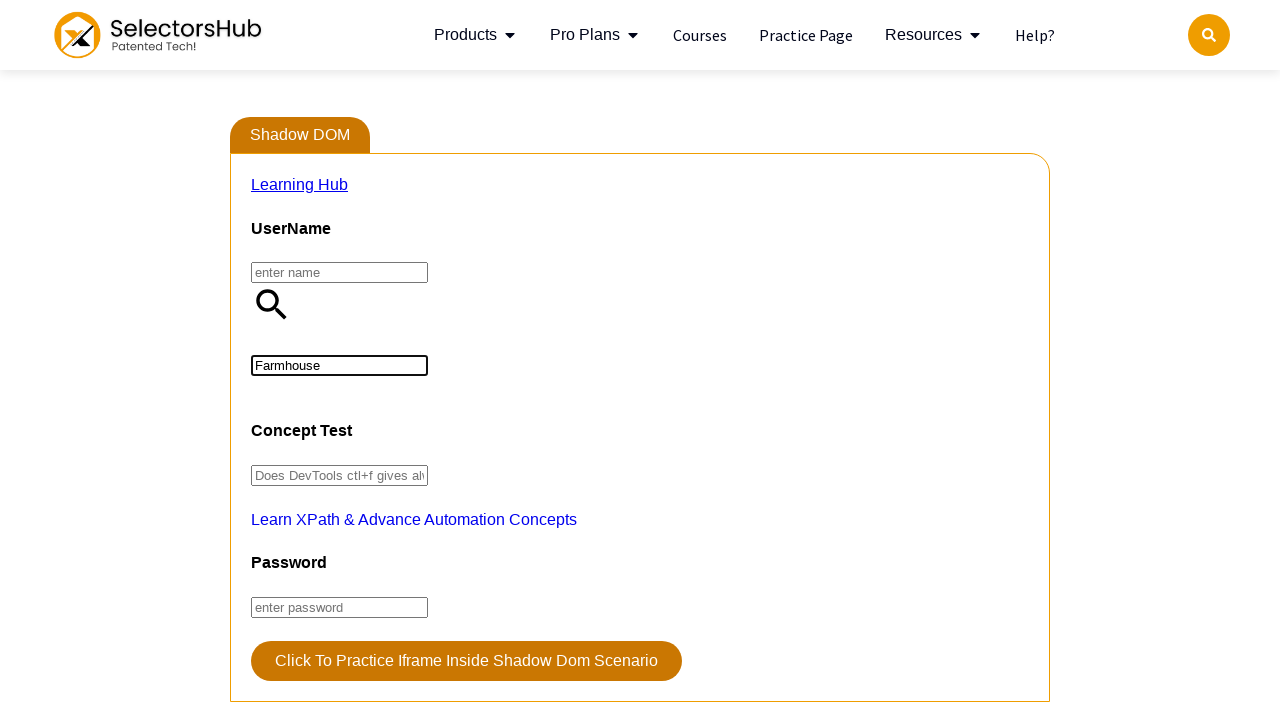

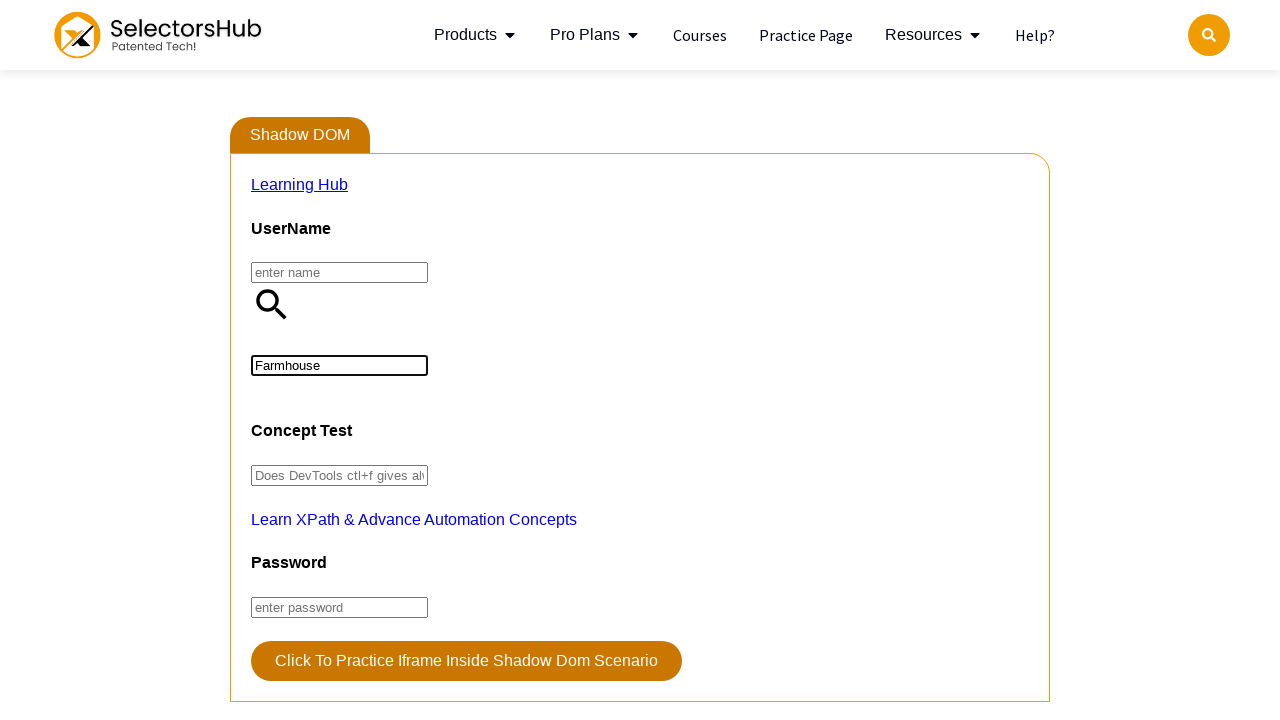